Navigates to OrangeHRM demo site and verifies the page title is "OrangeHRM"

Starting URL: http://alchemy.hguy.co/orangehrm

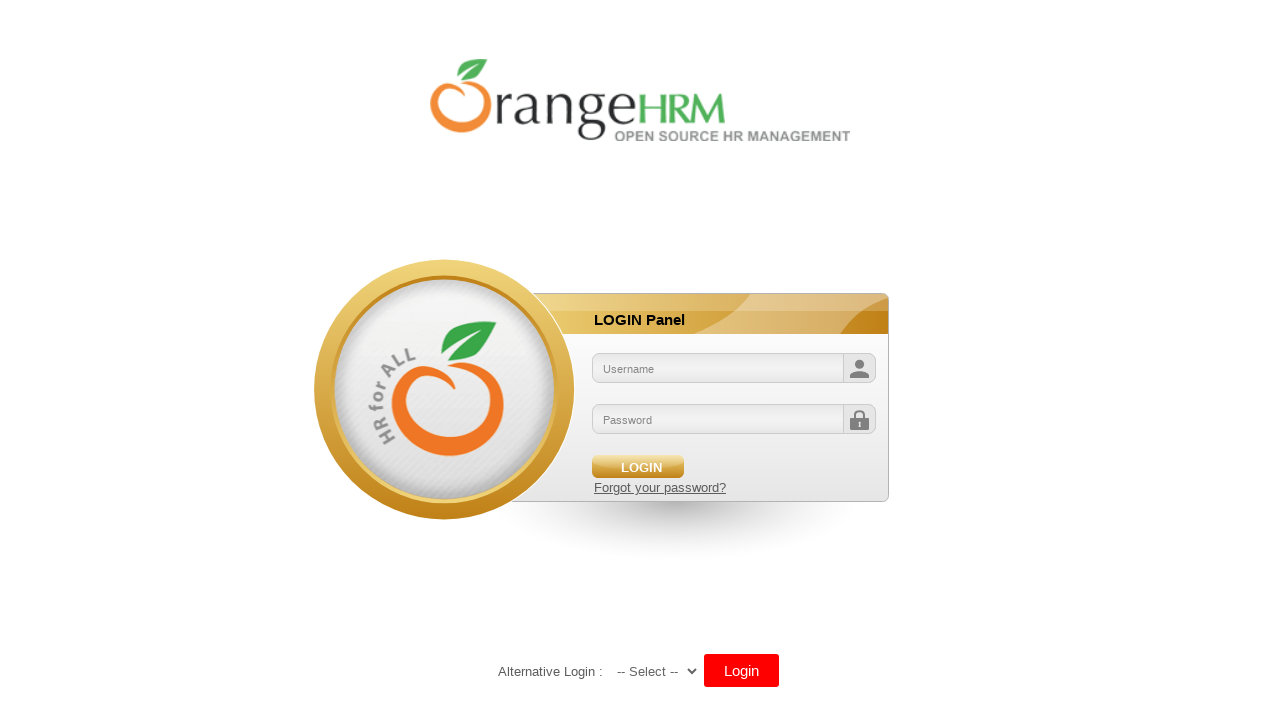

Navigated to OrangeHRM demo site
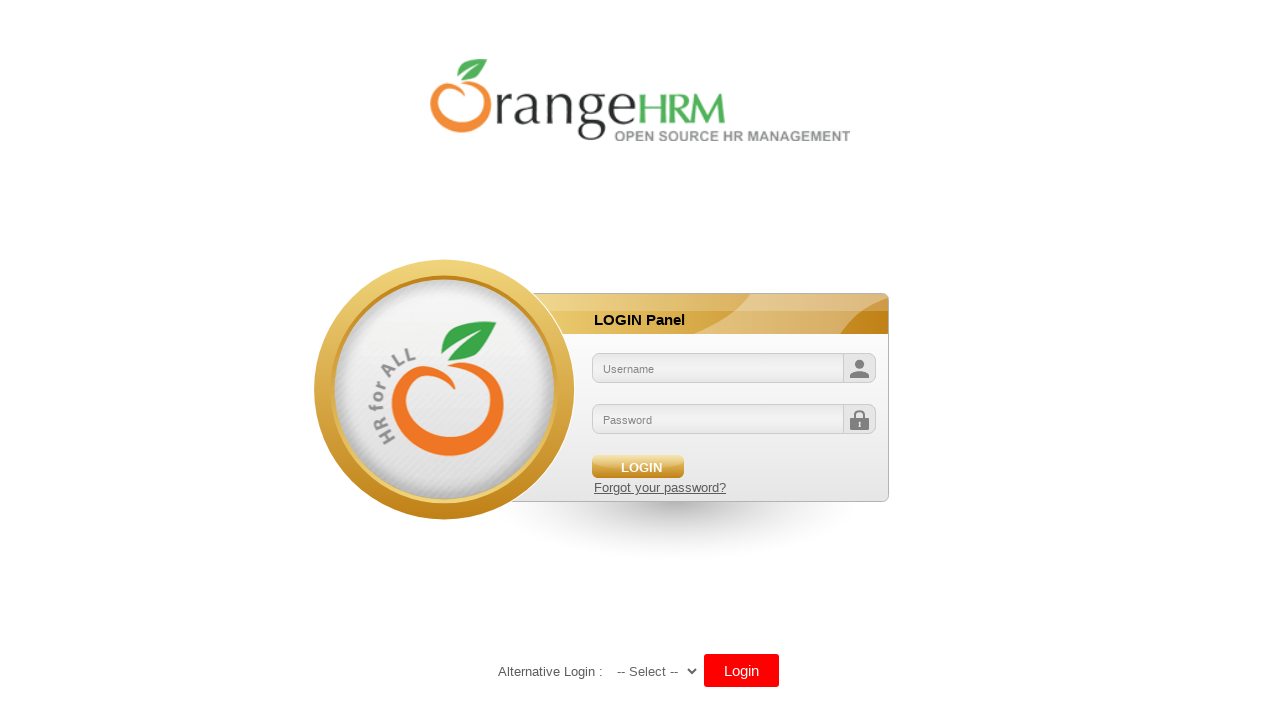

Verified page title is 'OrangeHRM'
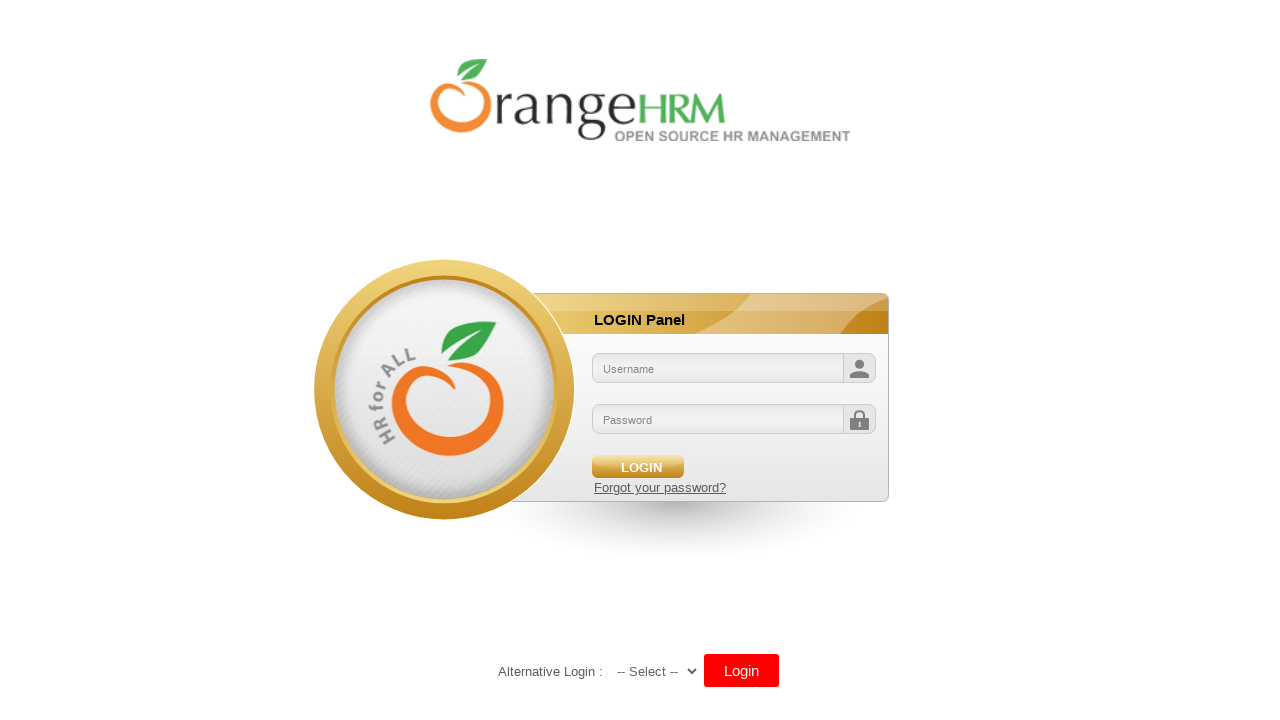

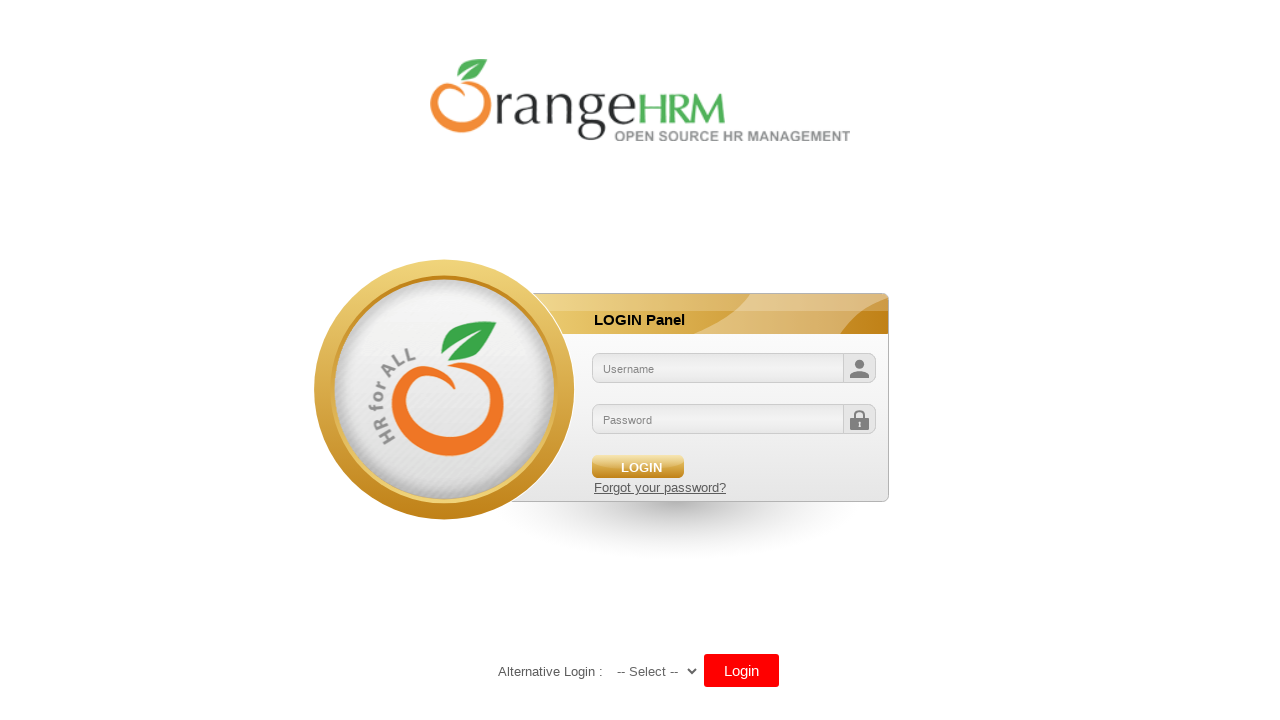